Tests browser window/tab management by opening new tabs and switching between them

Starting URL: http://the-internet.herokuapp.com/upload

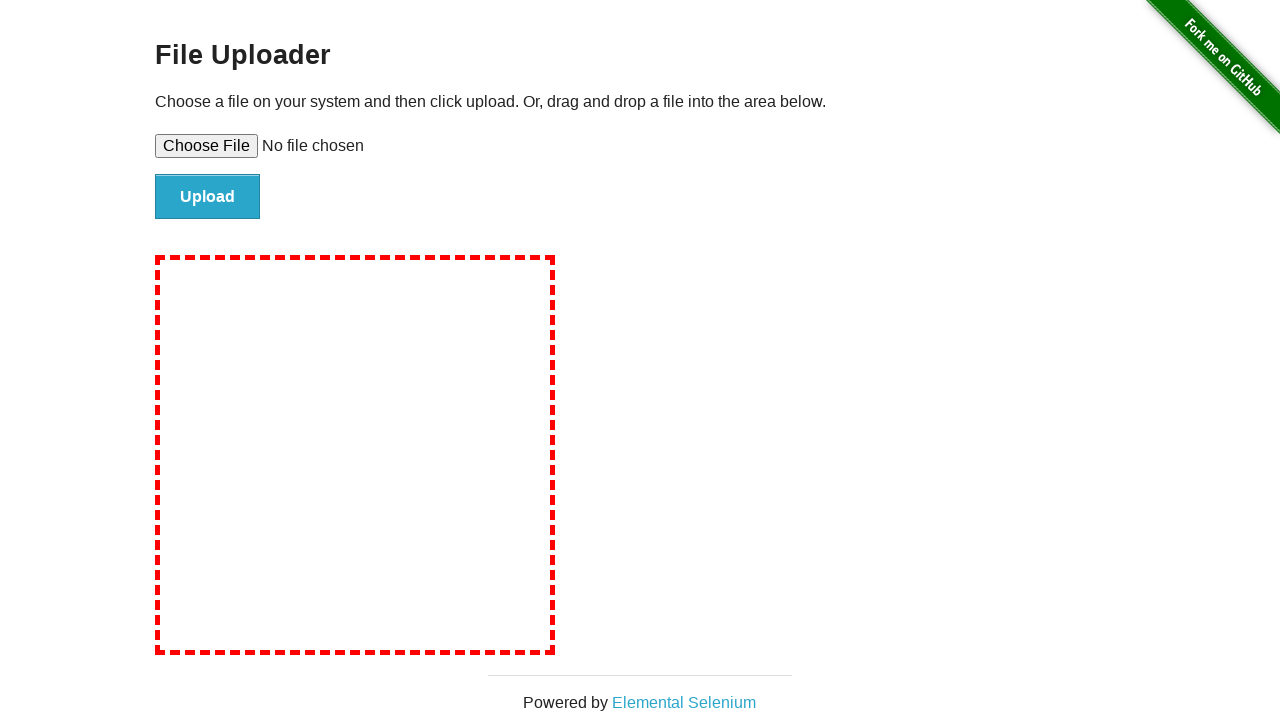

Clicked 'Elemental Selenium' link to open new tab at (684, 703) on text=Elemental Selenium
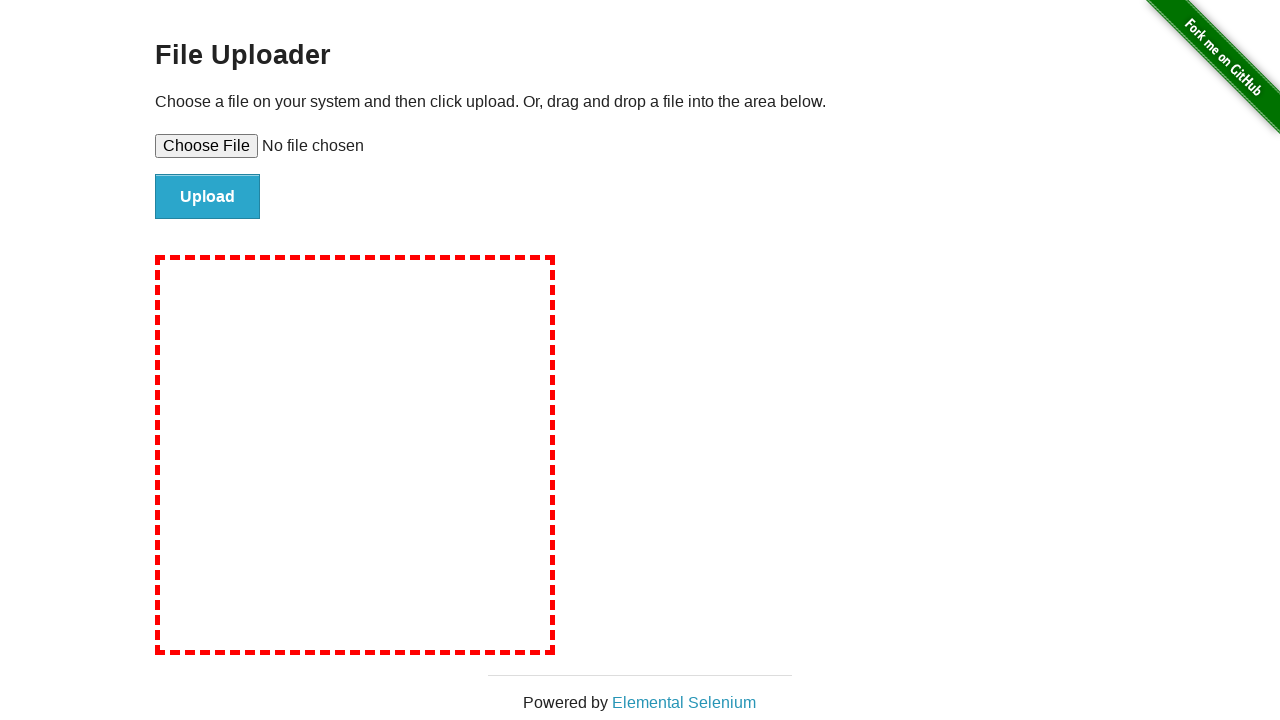

New page/tab created from link click
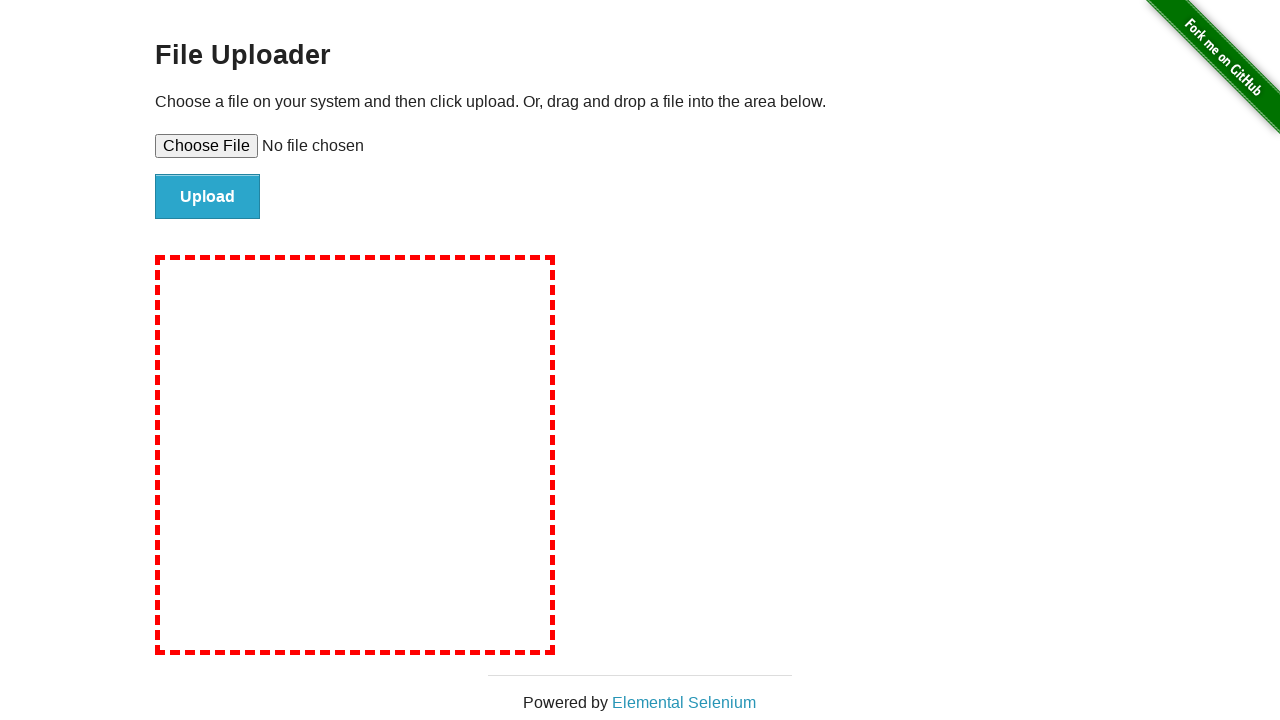

New page finished loading
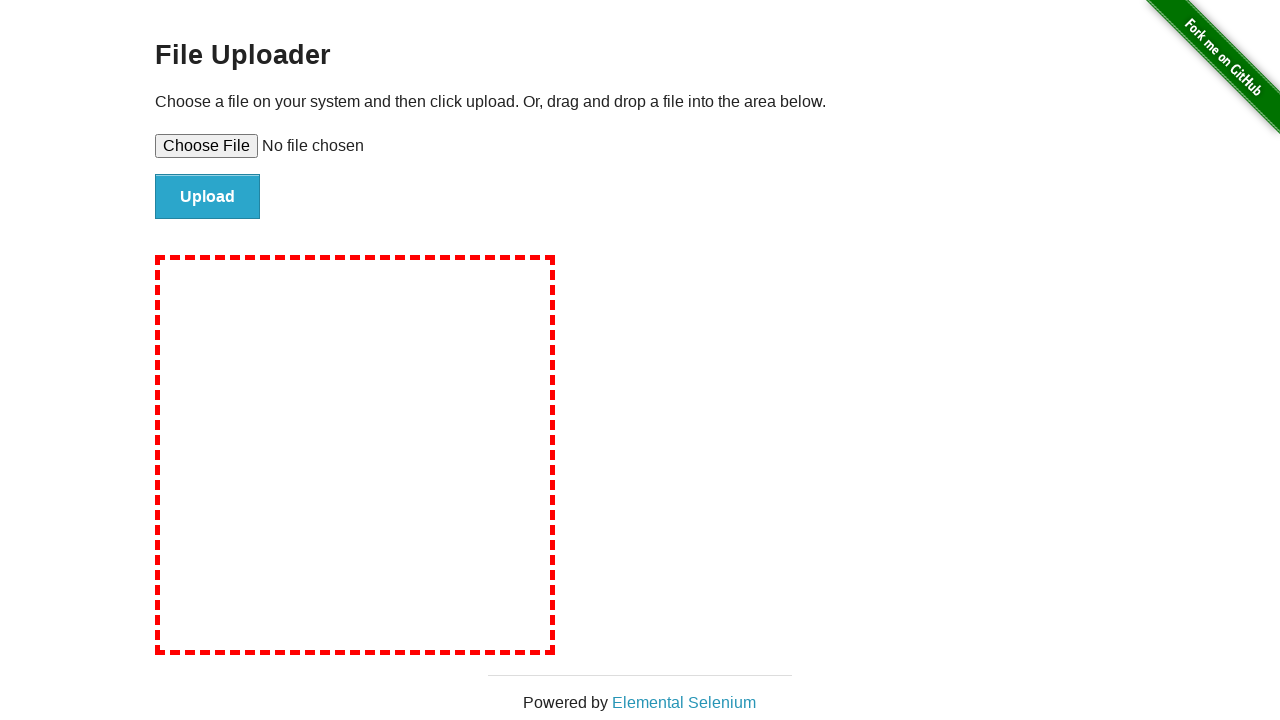

Switched back to original page/tab
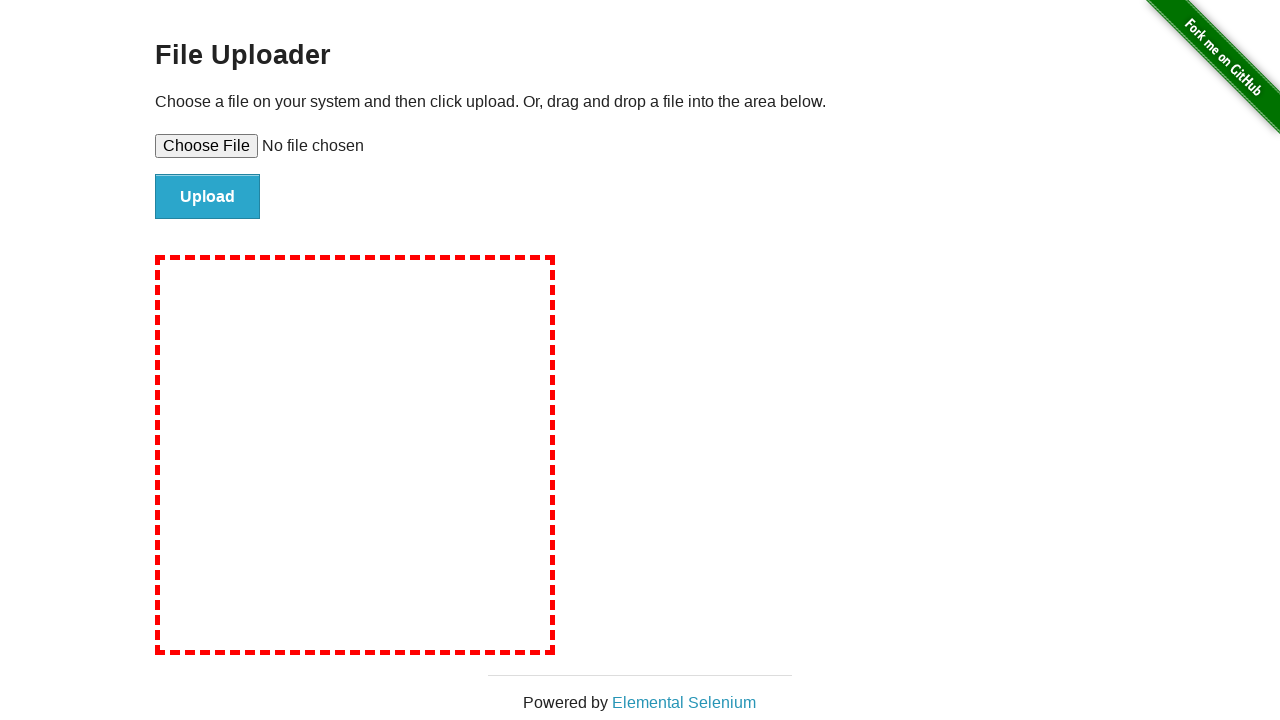

Created new empty page/tab
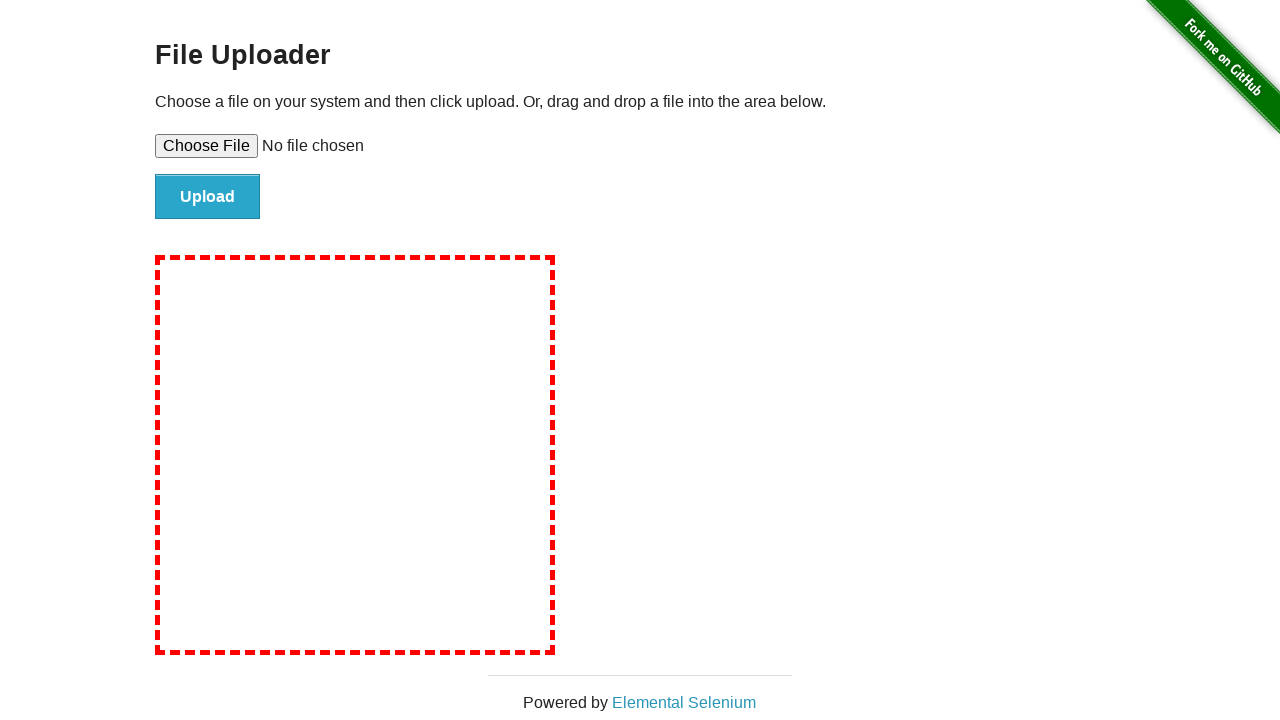

Navigated empty page to about:blank
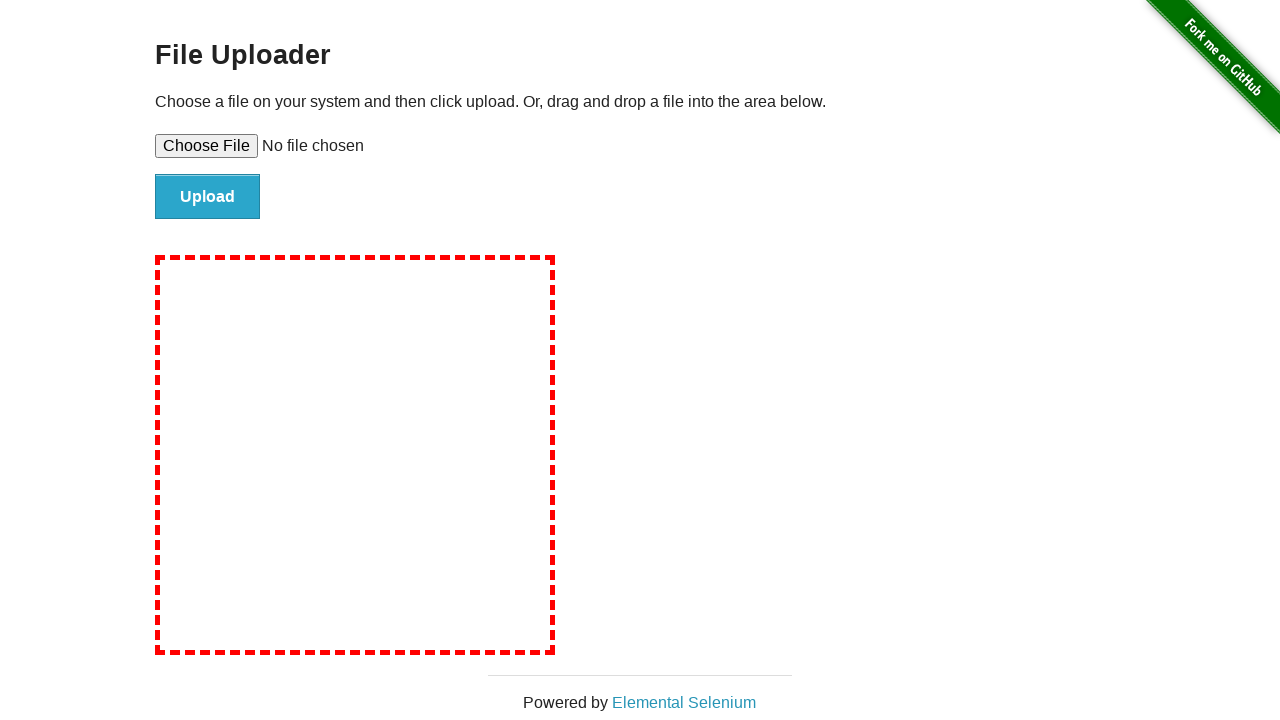

Closed the new page/tab from link click
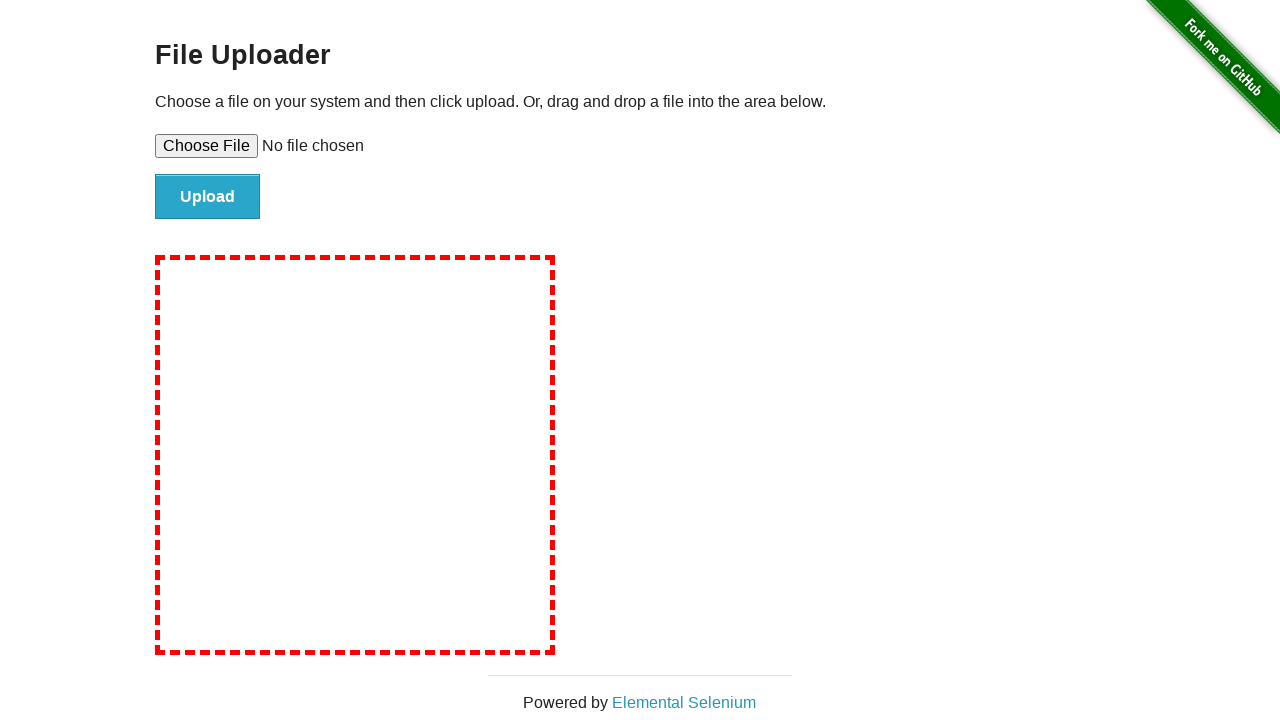

Closed the empty page/tab
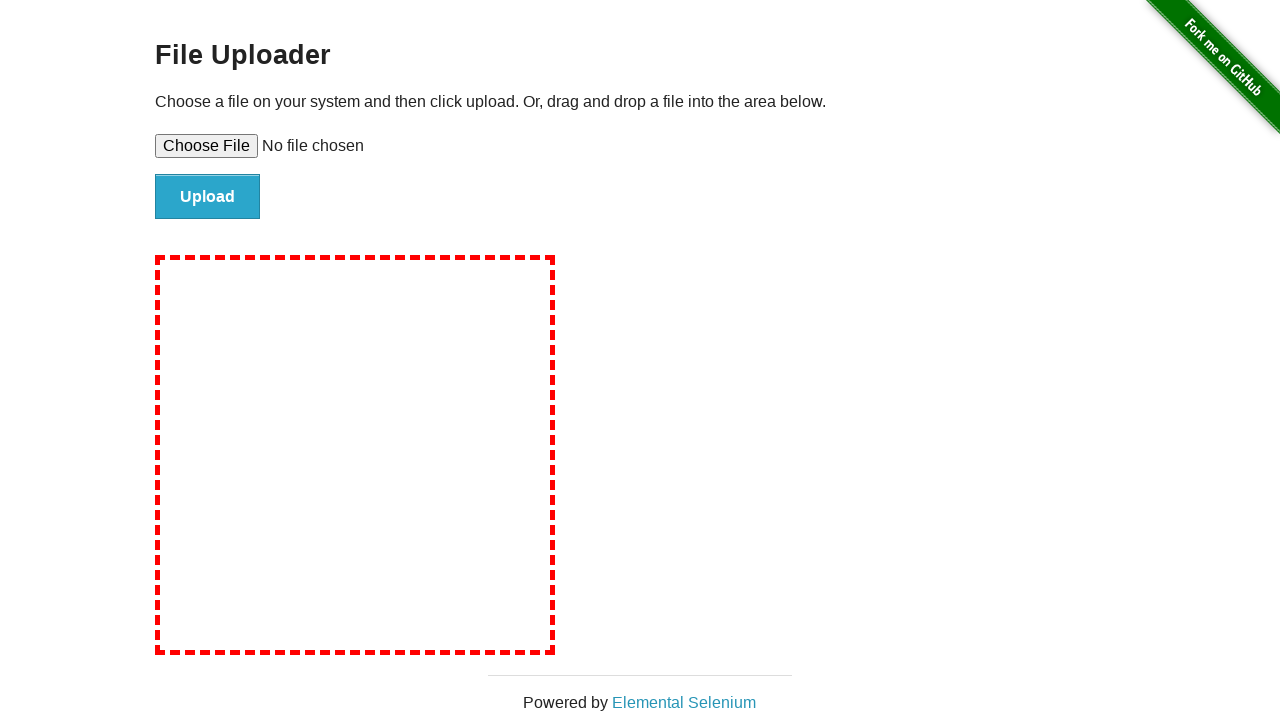

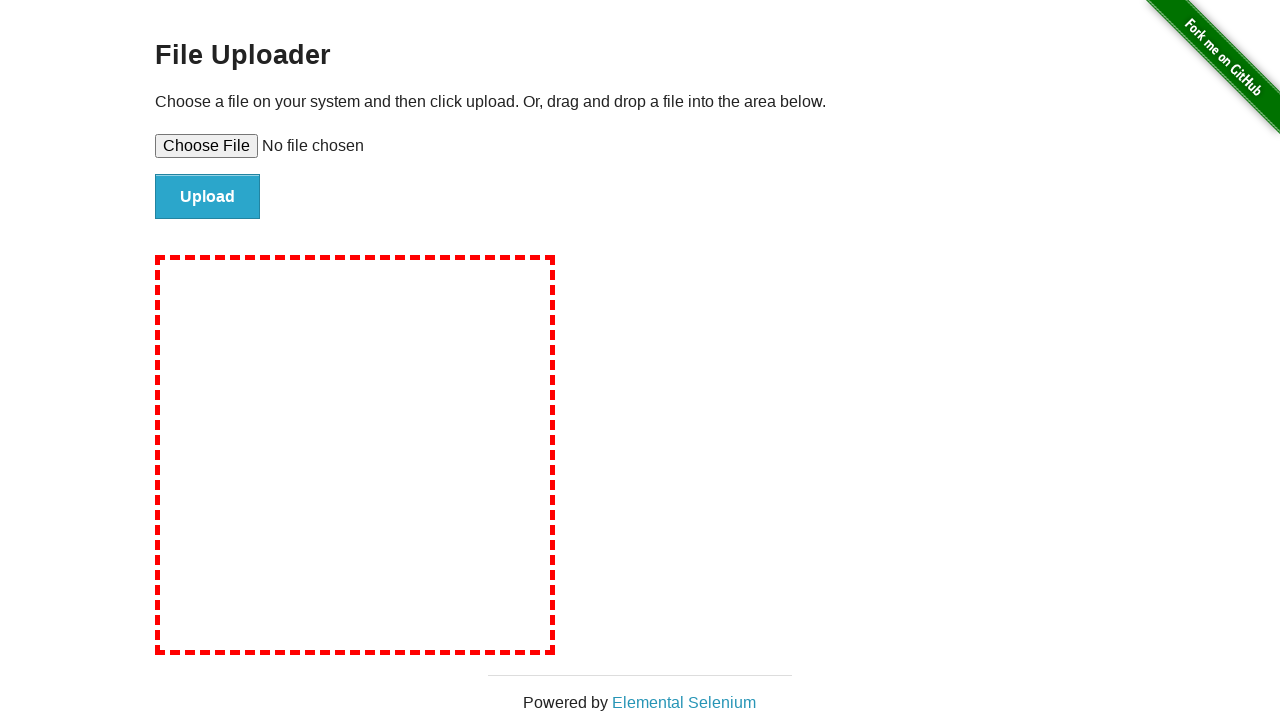